Tests table sorting and pagination functionality by navigating to Top Deals page, sorting the vegetable table, and searching for a specific item (Rice) across multiple pages

Starting URL: https://rahulshettyacademy.com/seleniumPractise/#/

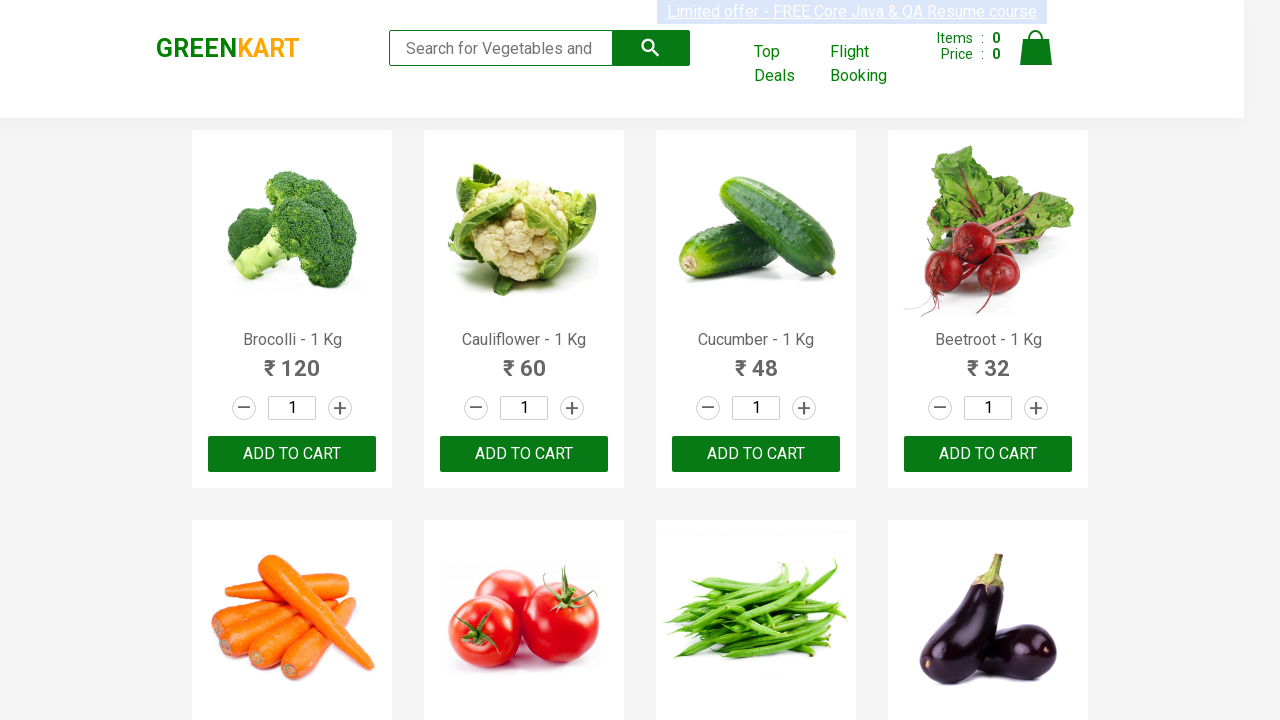

Clicked Top Deals link to open new window at (787, 64) on xpath=//a[text()='Top Deals']
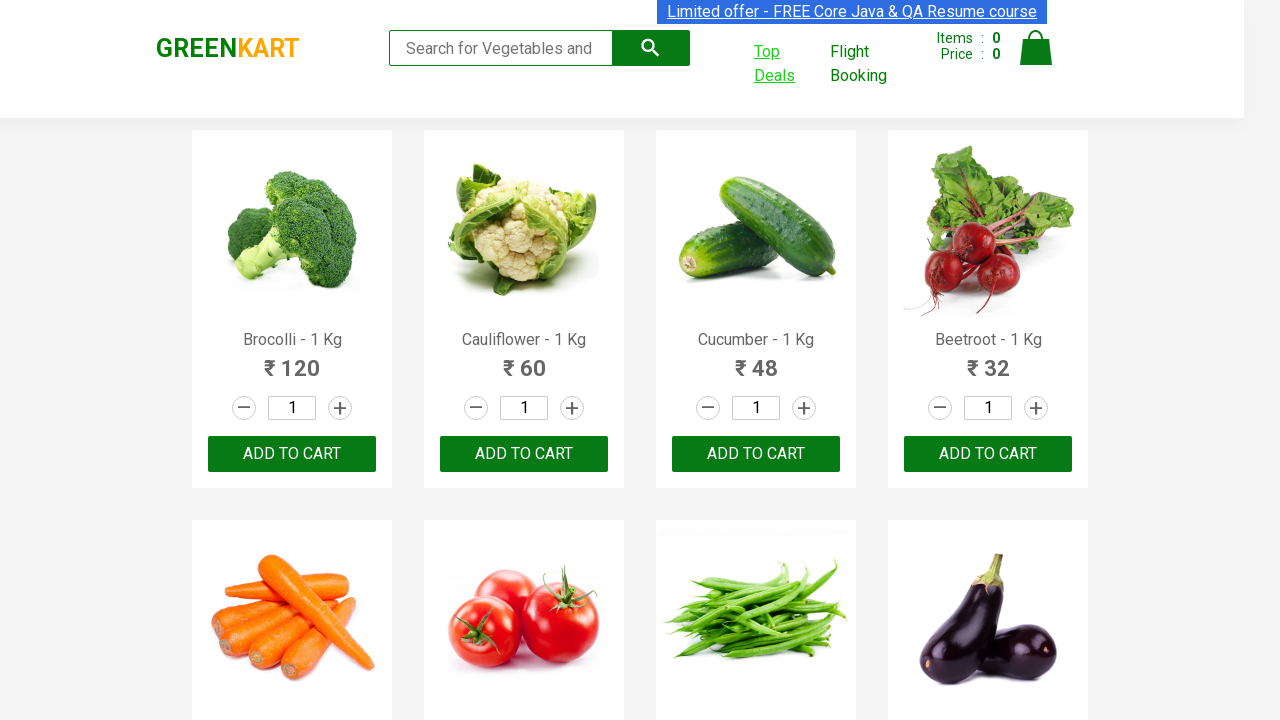

New window/tab opened with Top Deals page
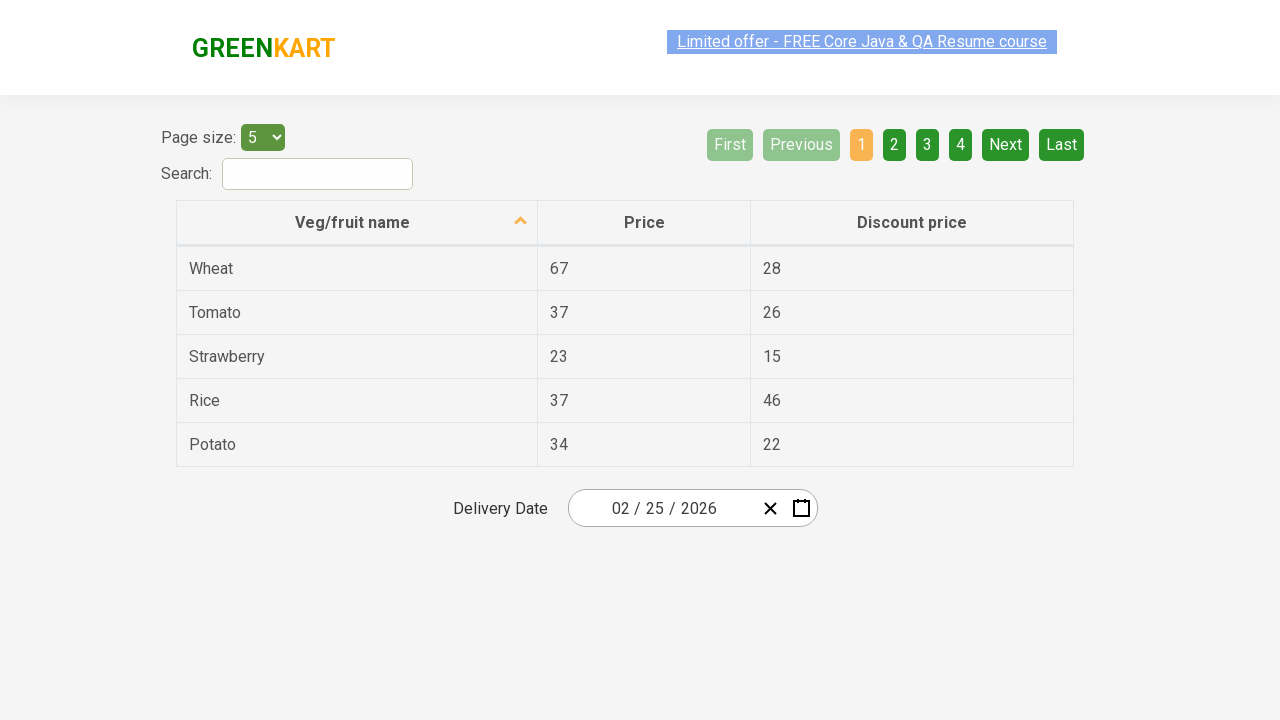

Clicked Veg/fruit name header to sort table at (353, 212) on (//th//span)[1]
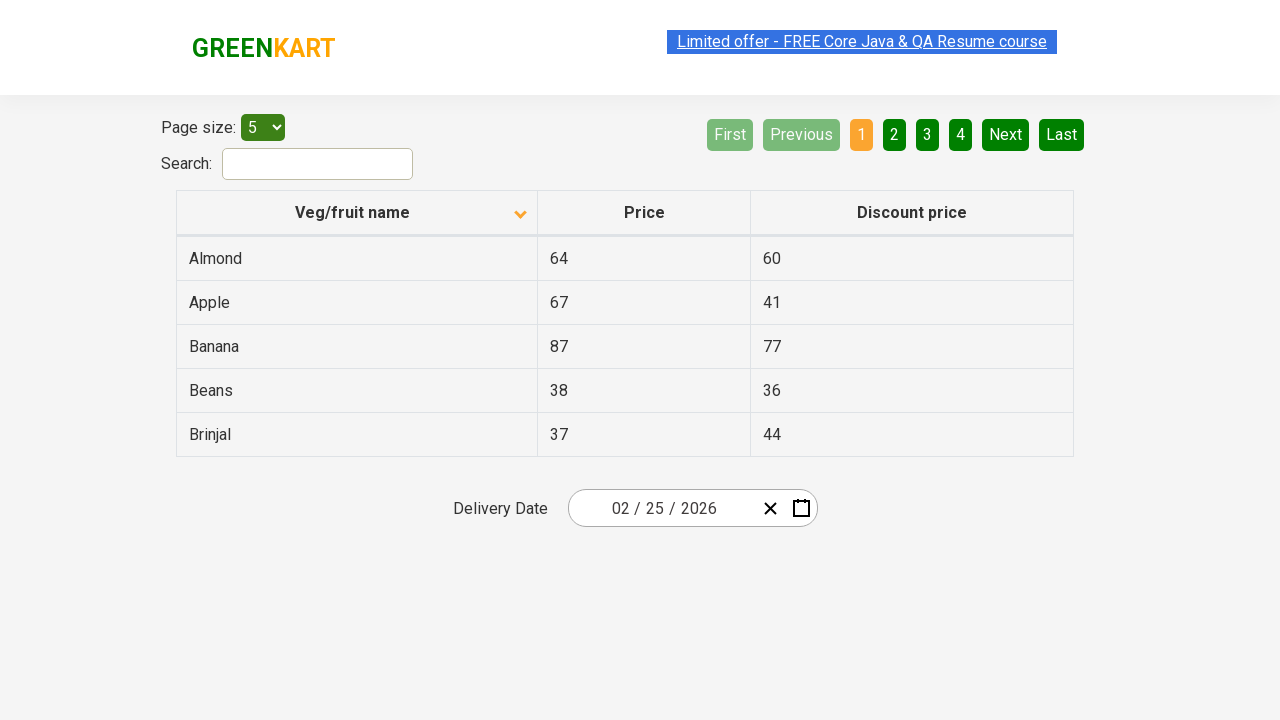

Waited for table sorting to complete
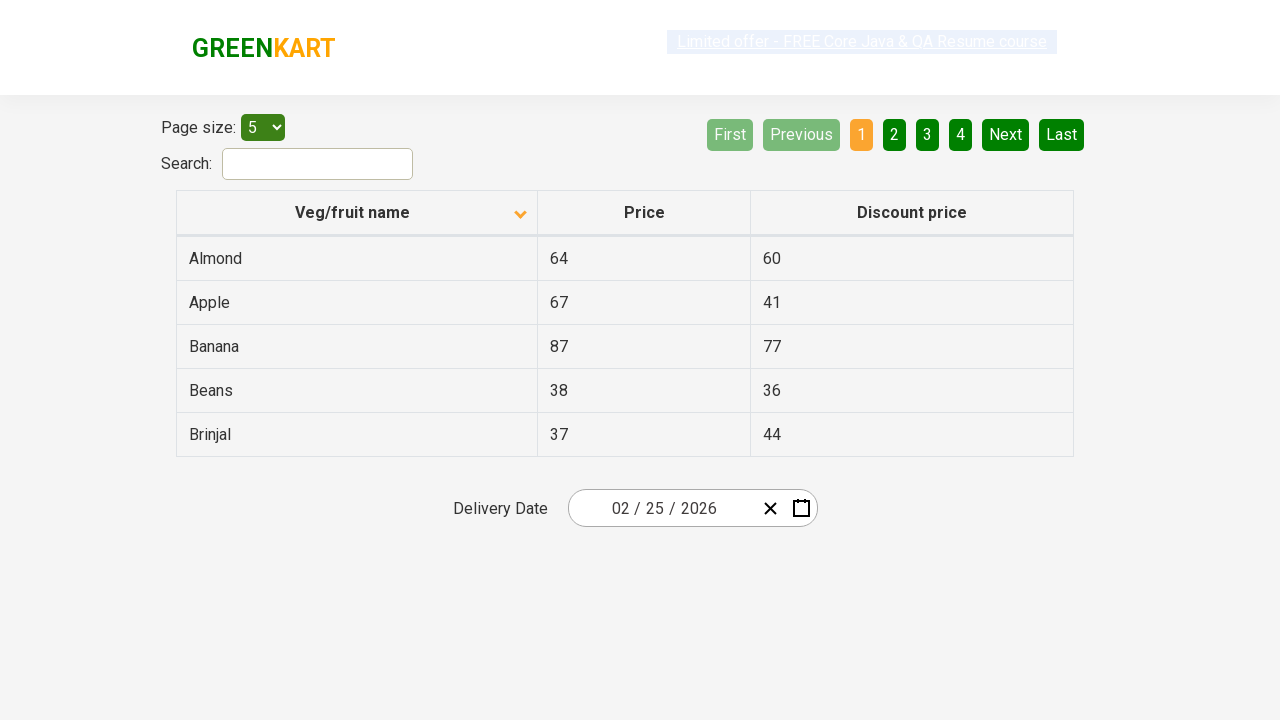

Clicked Next button to navigate to next page at (1006, 134) on xpath=//a[@aria-label='Next']
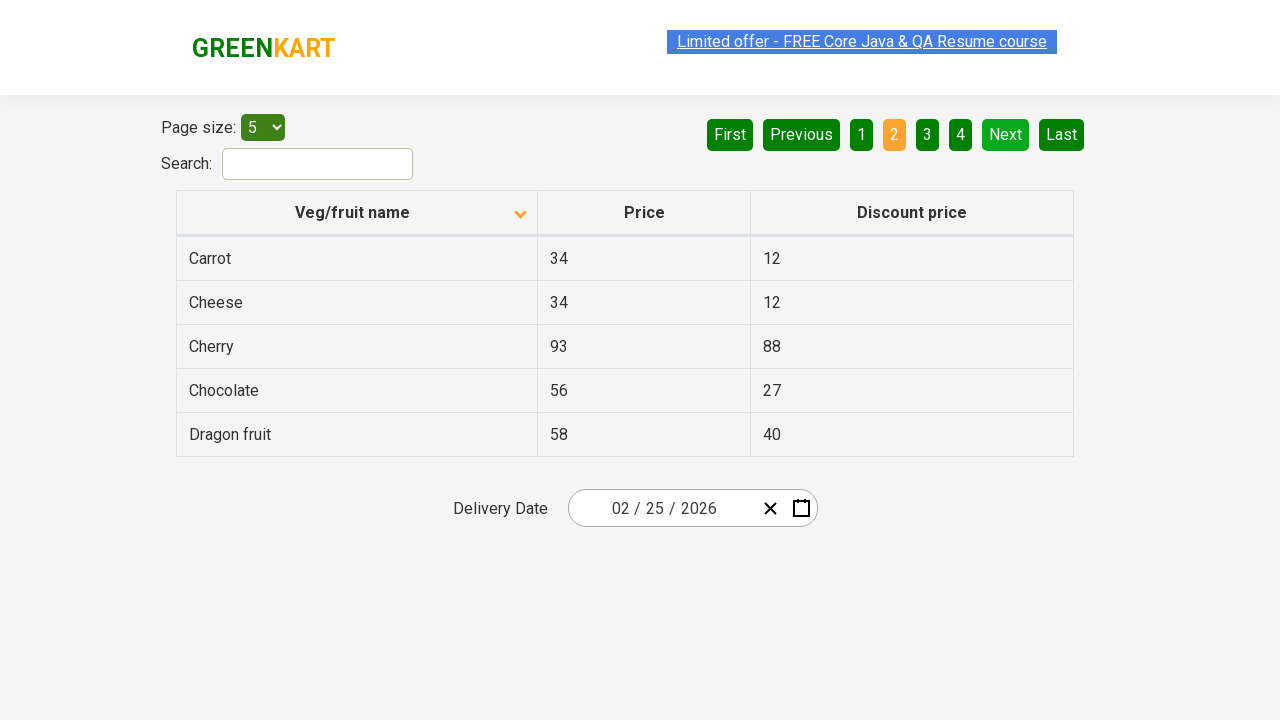

Waited for next page to load
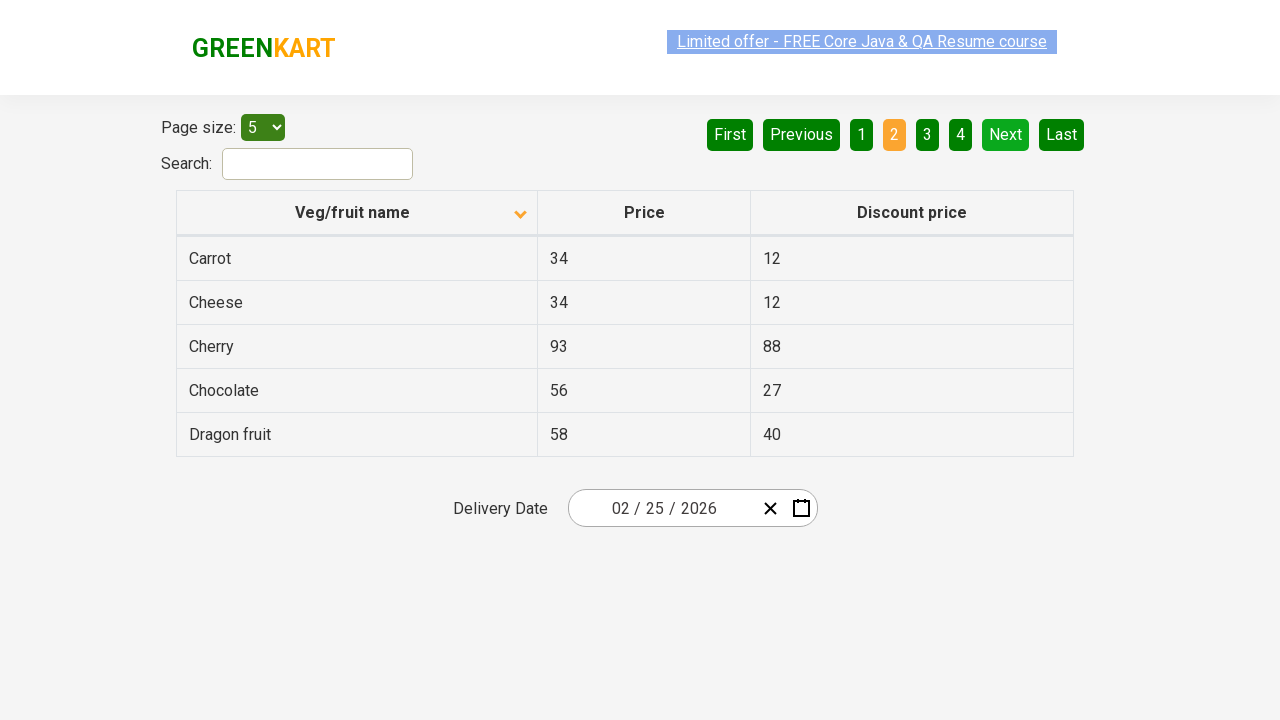

Clicked Next button to navigate to next page at (1006, 134) on xpath=//a[@aria-label='Next']
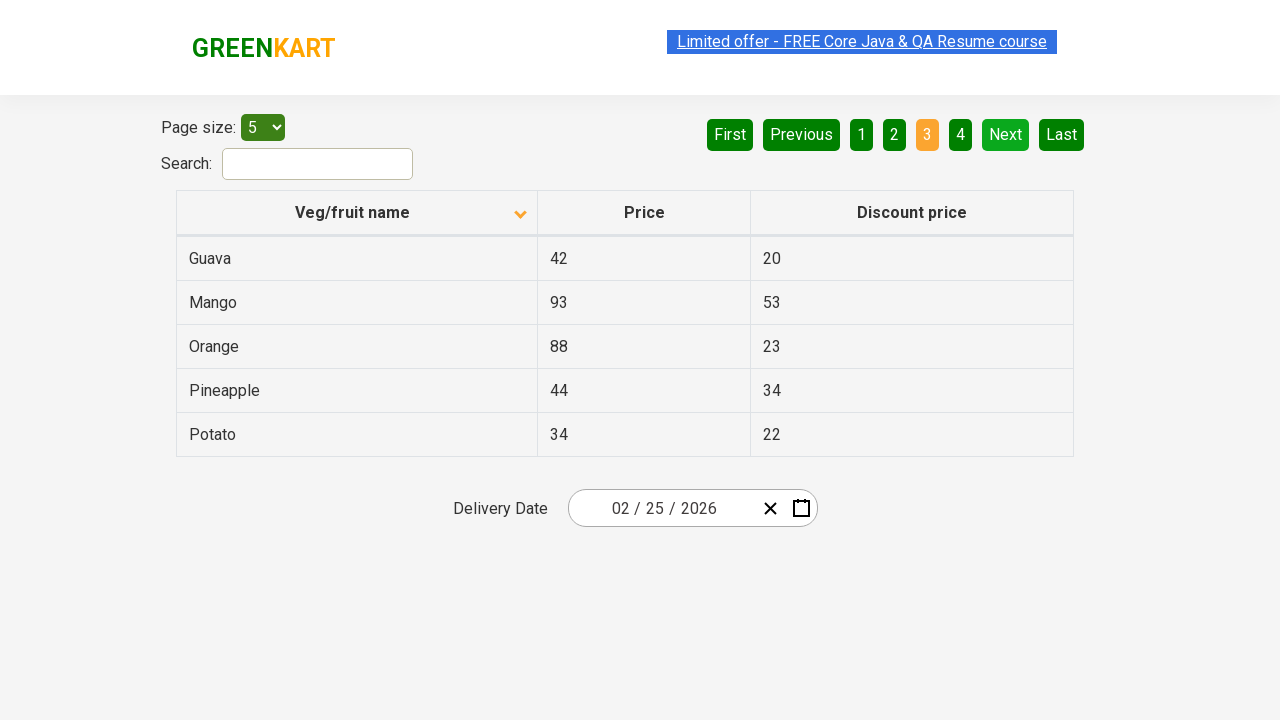

Waited for next page to load
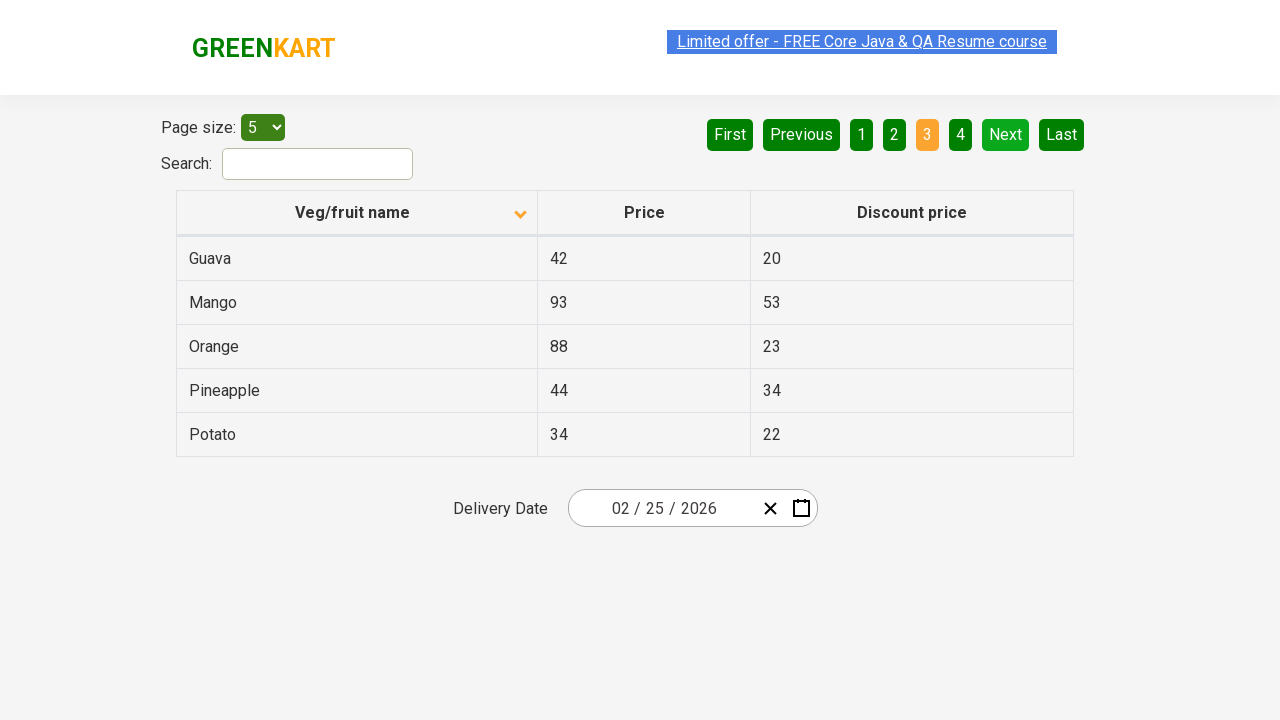

Clicked Next button to navigate to next page at (1006, 134) on xpath=//a[@aria-label='Next']
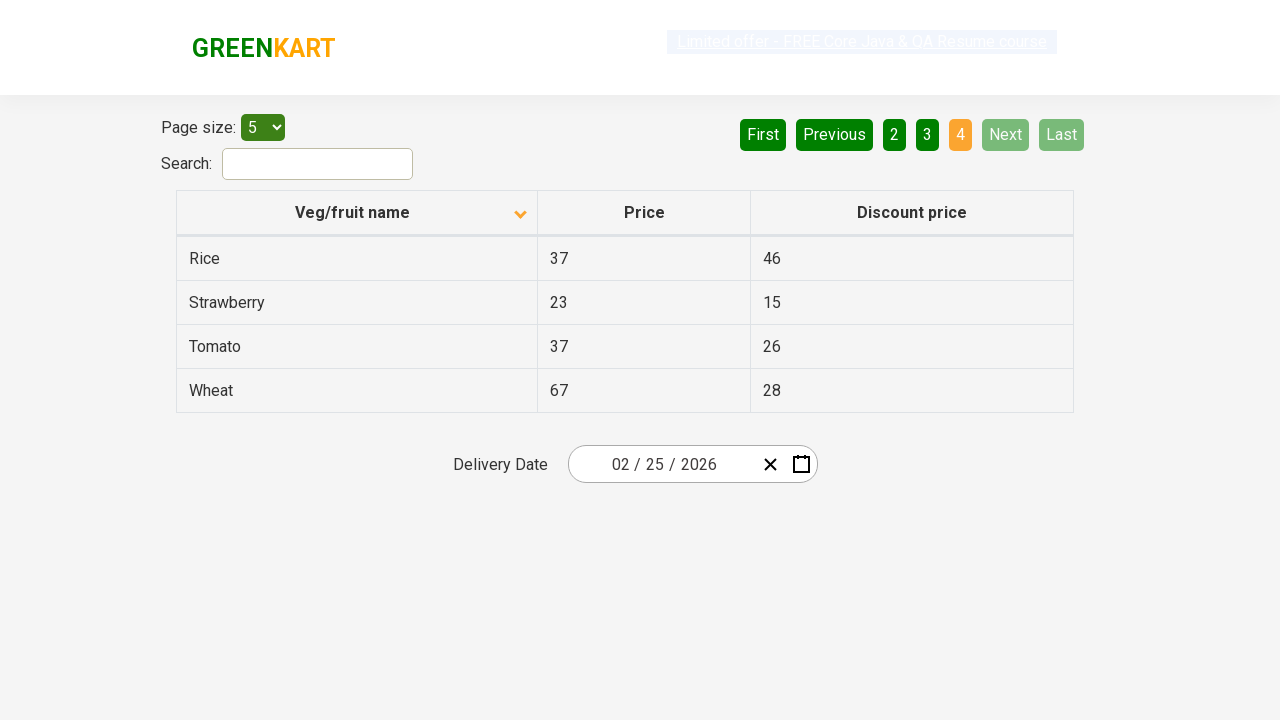

Waited for next page to load
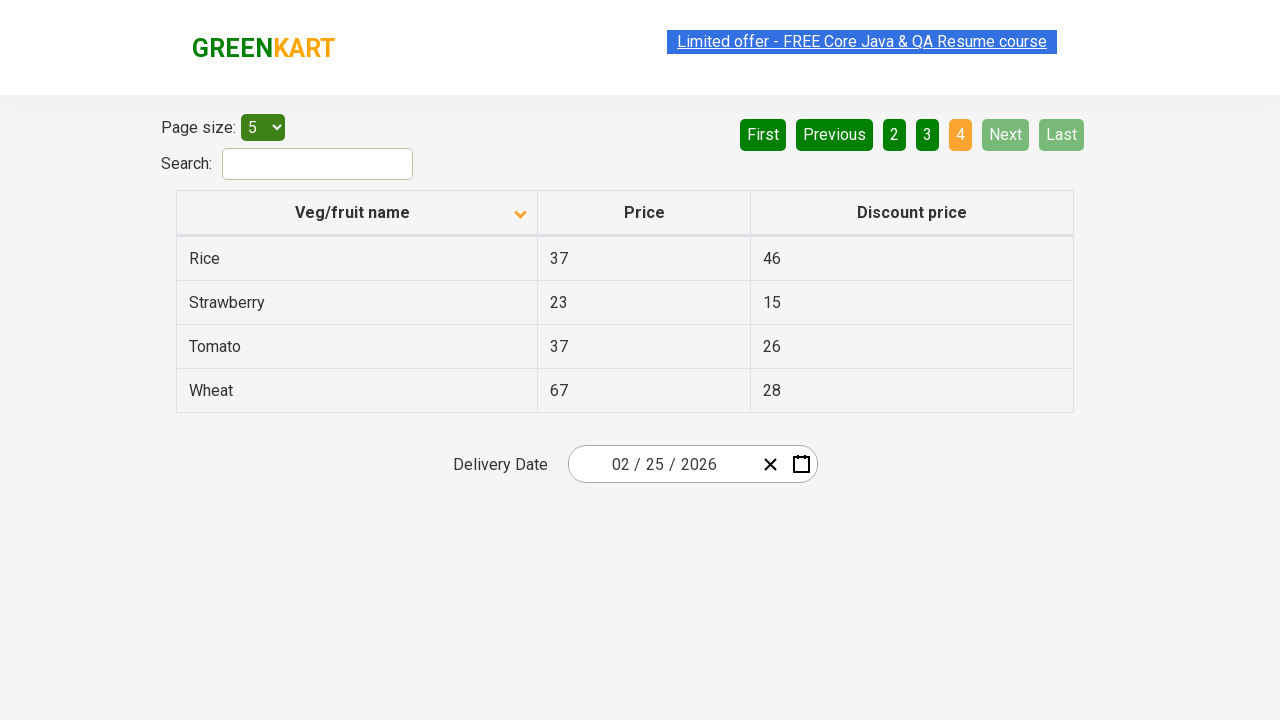

Found Rice item in table
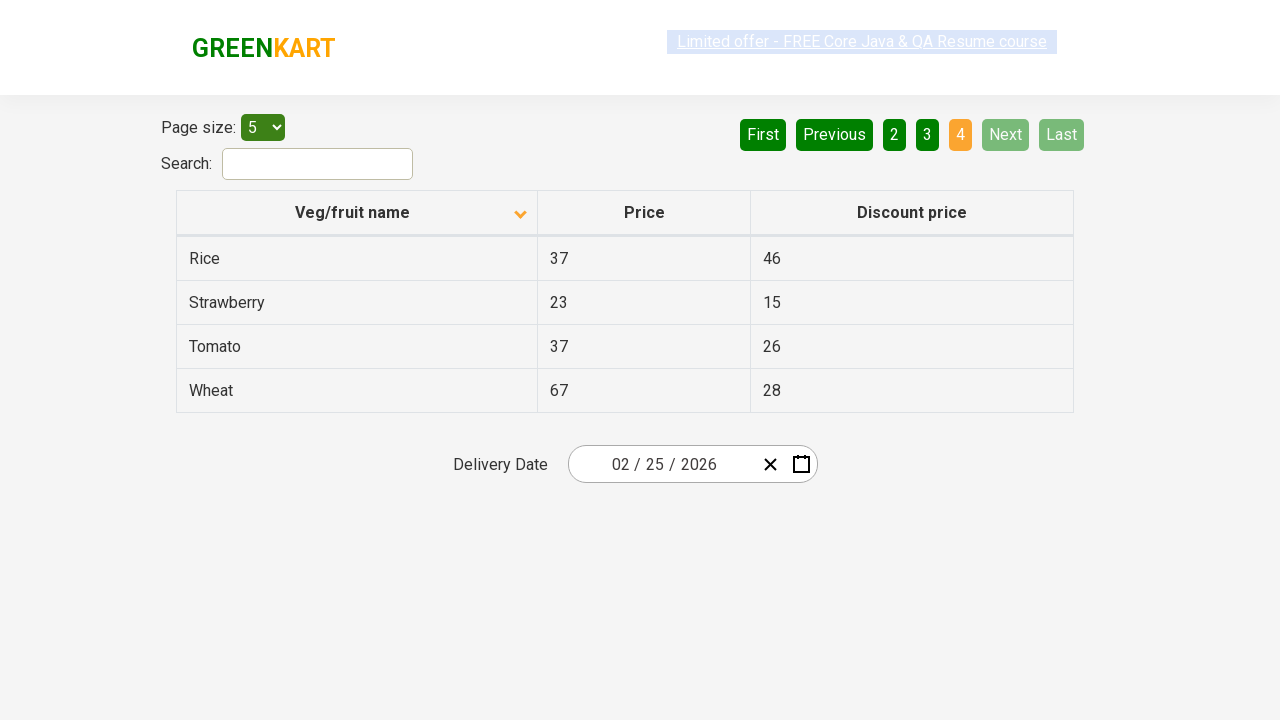

Retrieved Rice price: 37
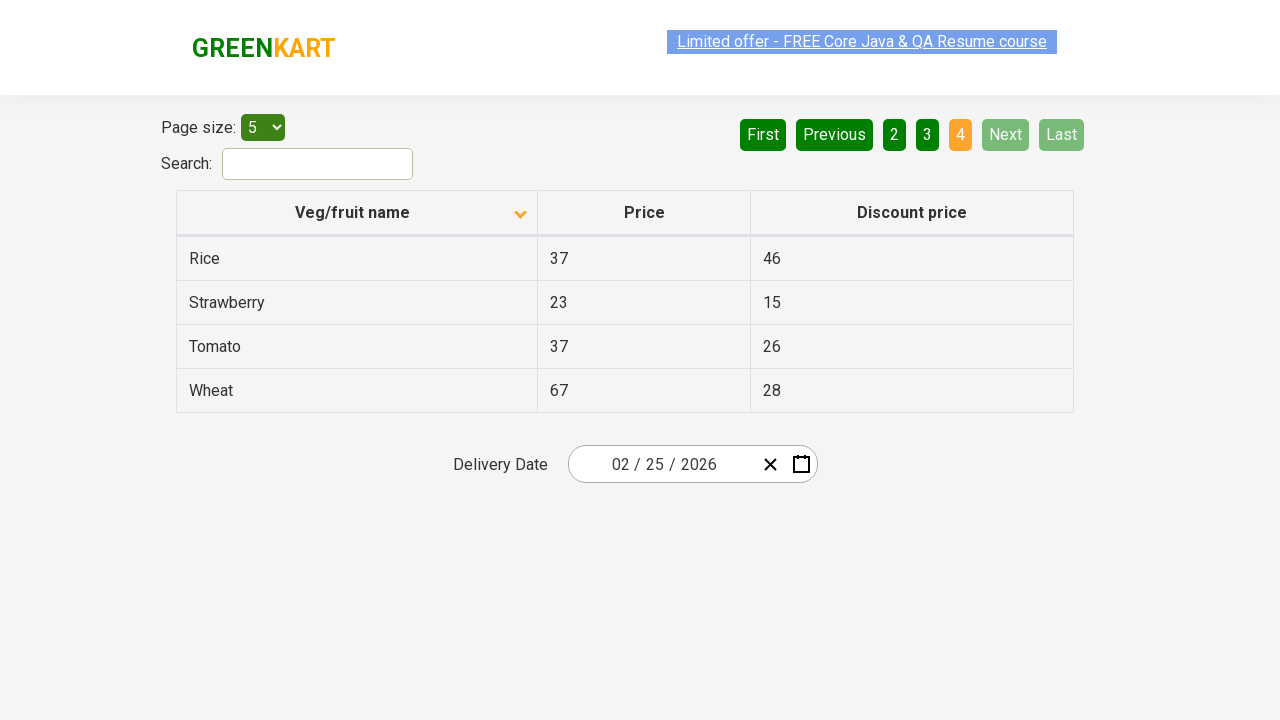

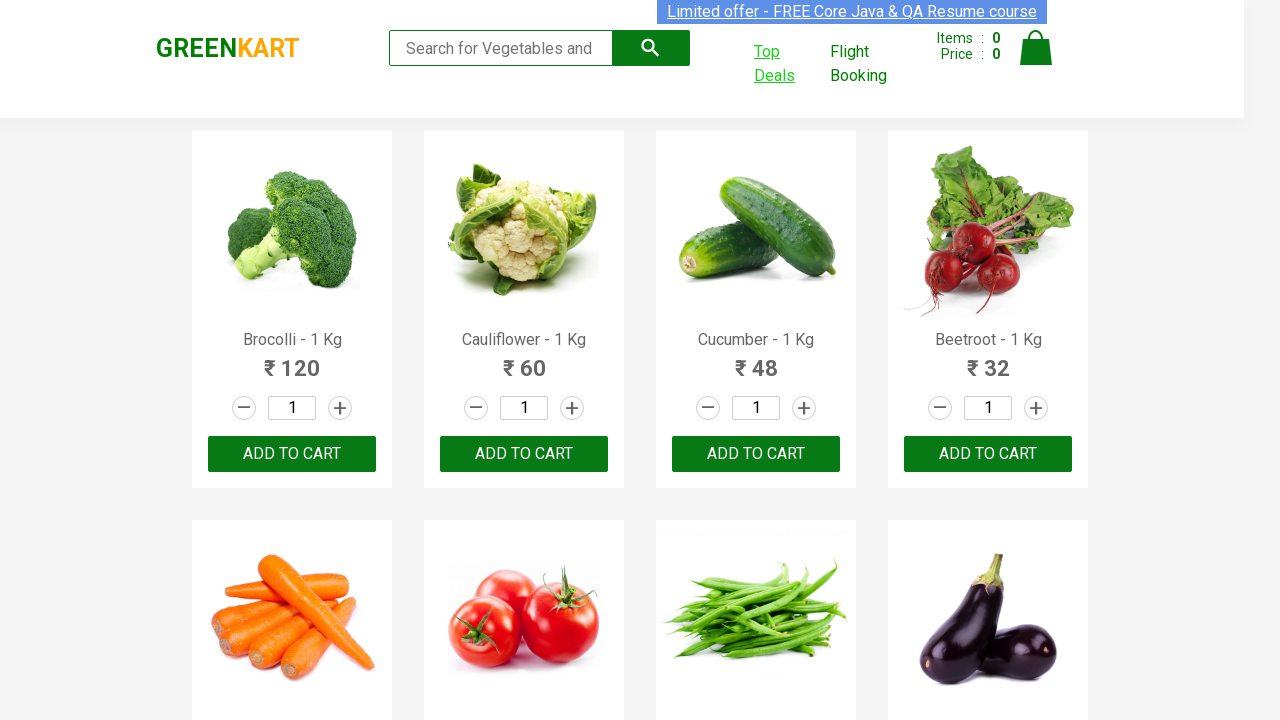